Tests a Selenium practice form by filling in the firstname and lastname fields with test data

Starting URL: https://www.techlistic.com/p/selenium-practice-form.html

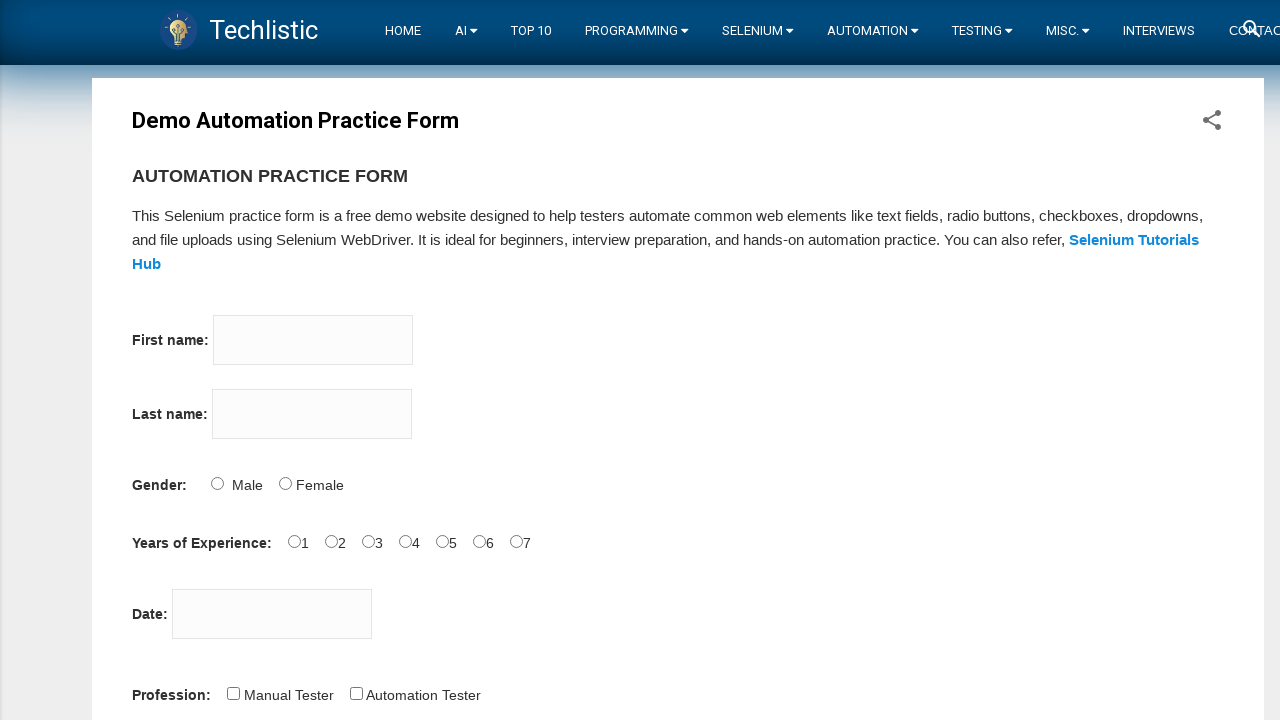

Set viewport size to 1920x1080
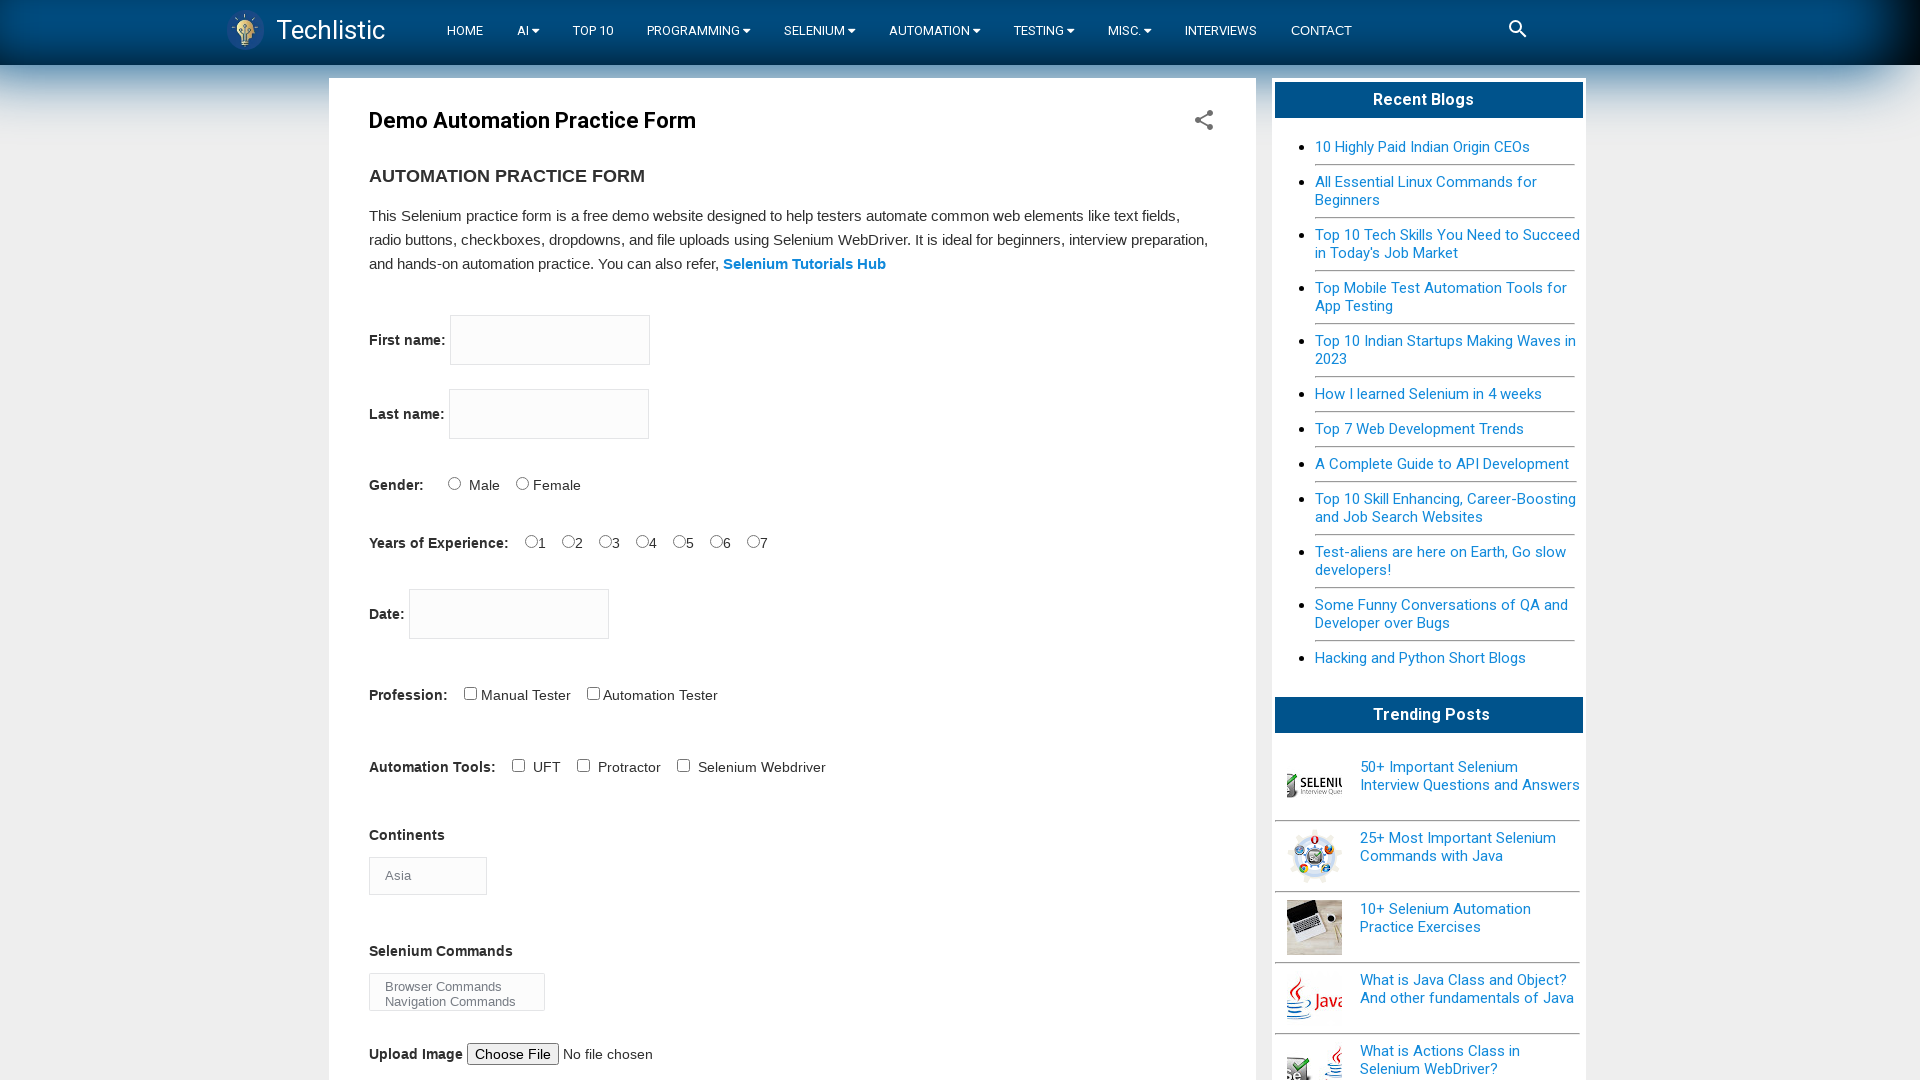

Filled firstname field with 'JohnDoe' on input[name='firstname']
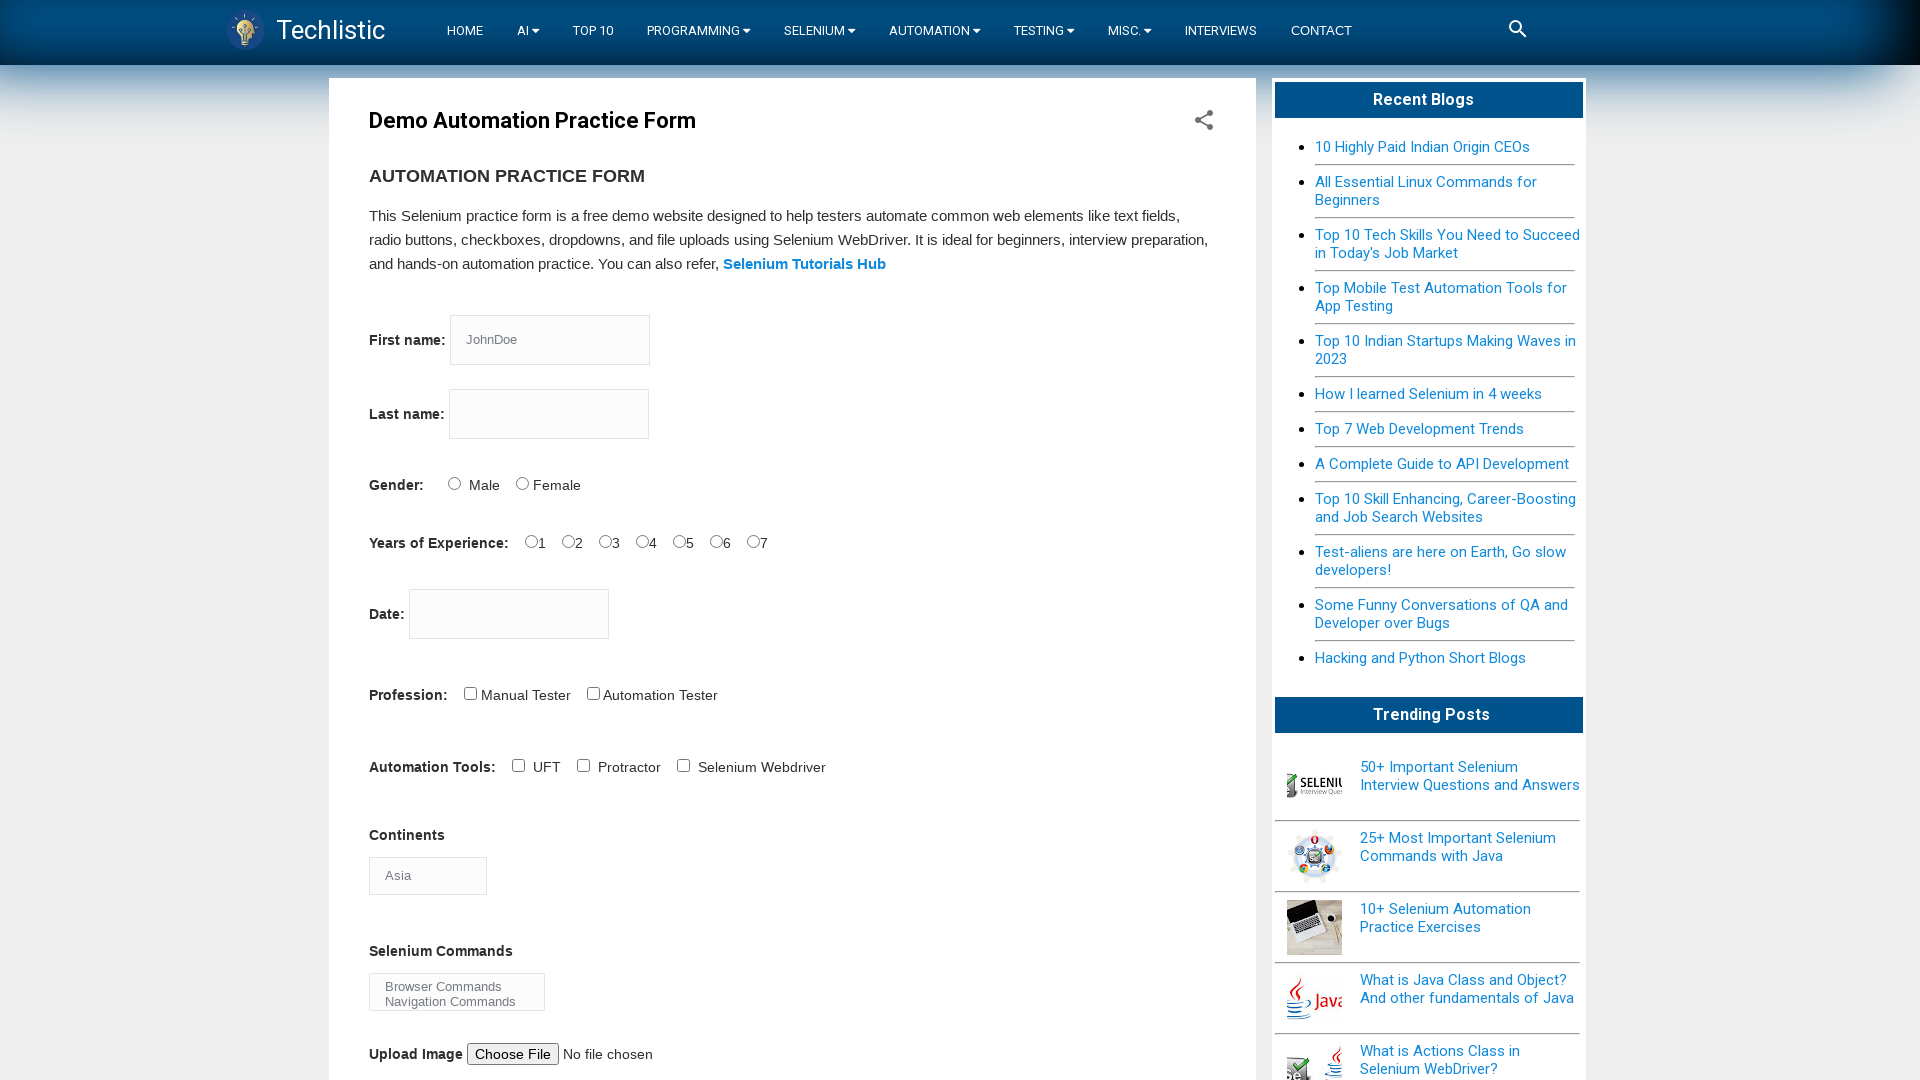

Filled lastname field with 'Smith2024' on input[name='lastname']
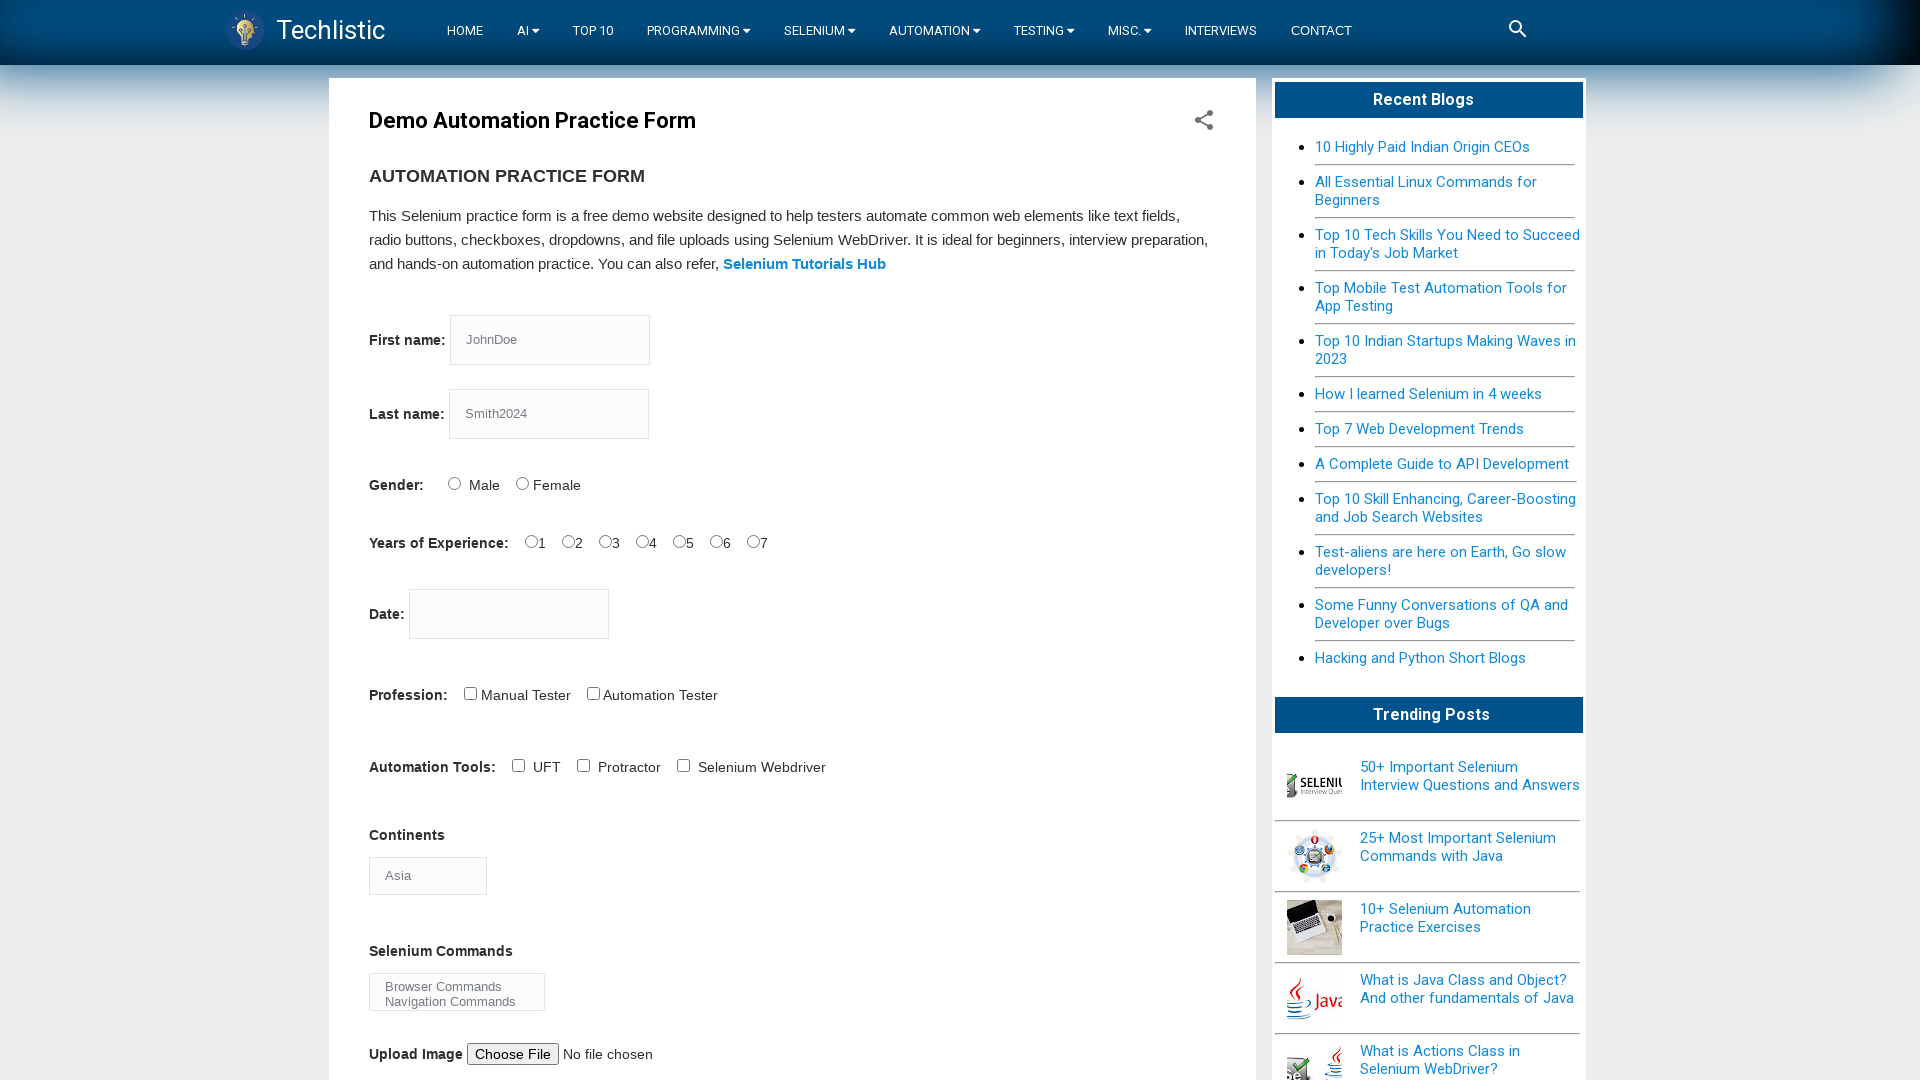

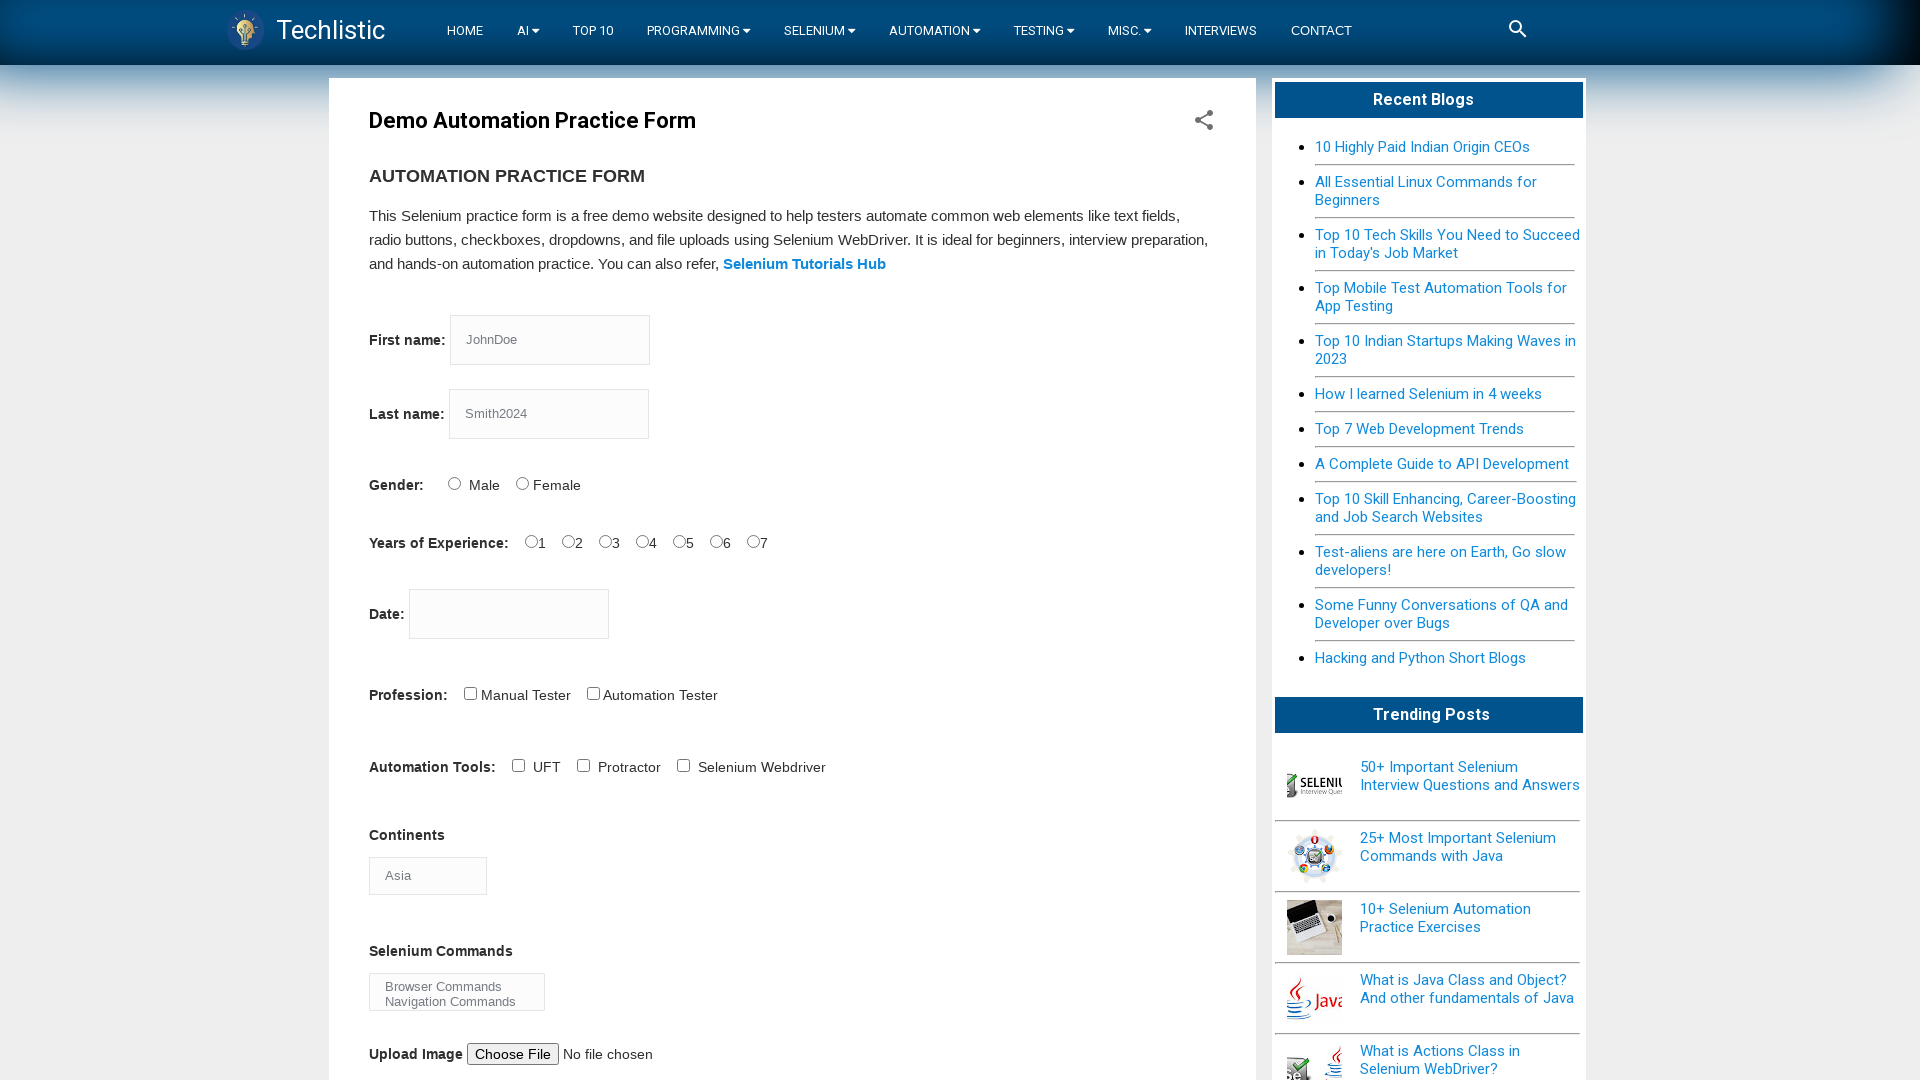